Tests the jQuery UI resizable widget by switching to a demo iframe and performing drag operations on three different resize handles to resize the element in various directions.

Starting URL: https://jqueryui.com/resizable/

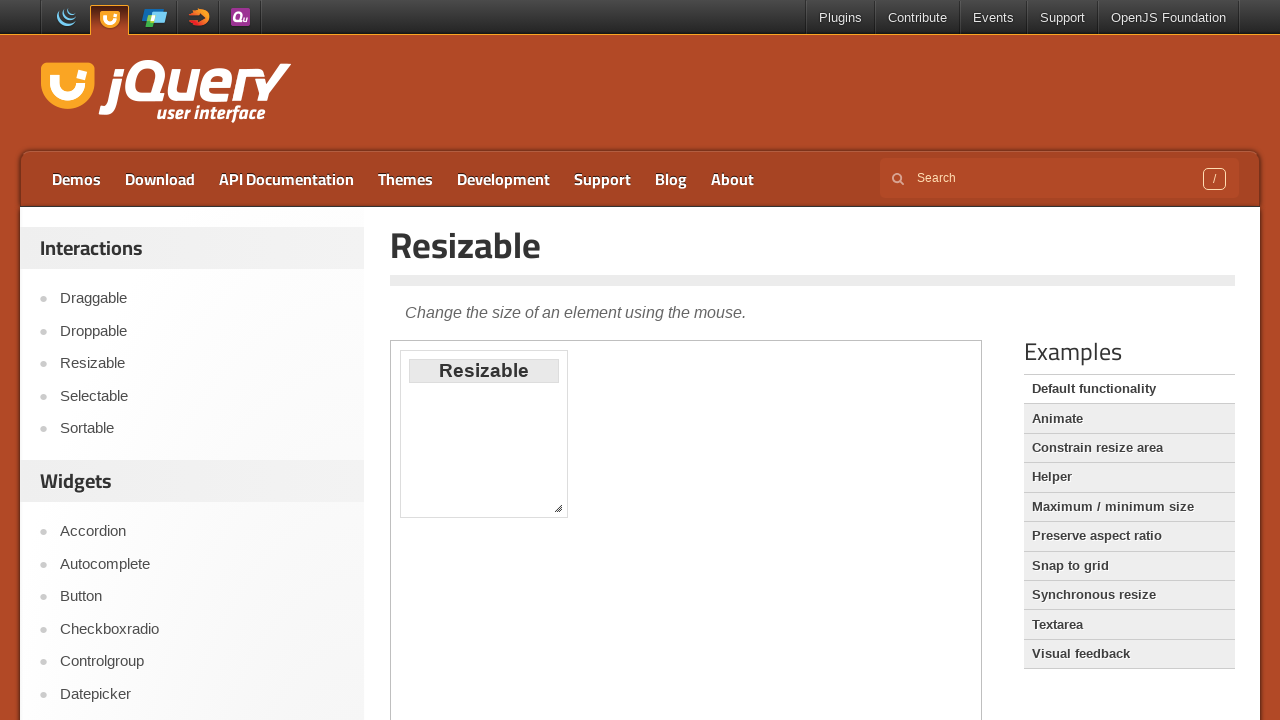

Located demo iframe for resizable widget
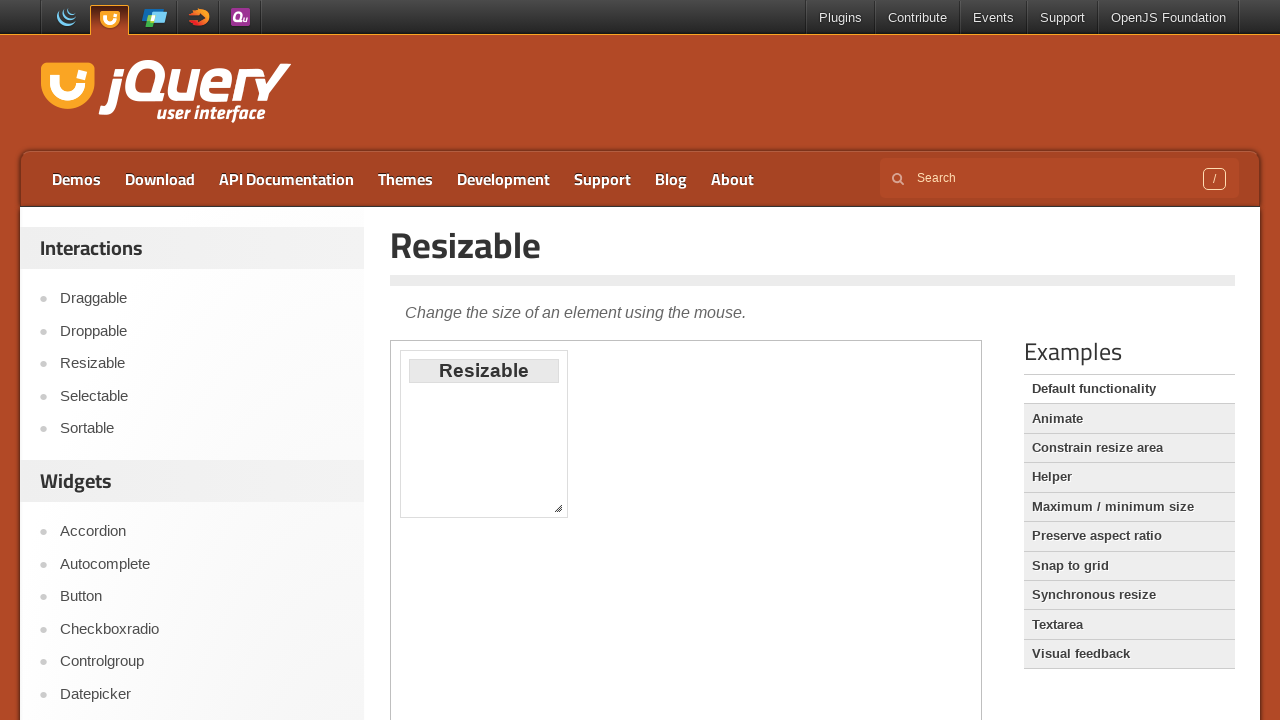

Located east (right edge) resize handle
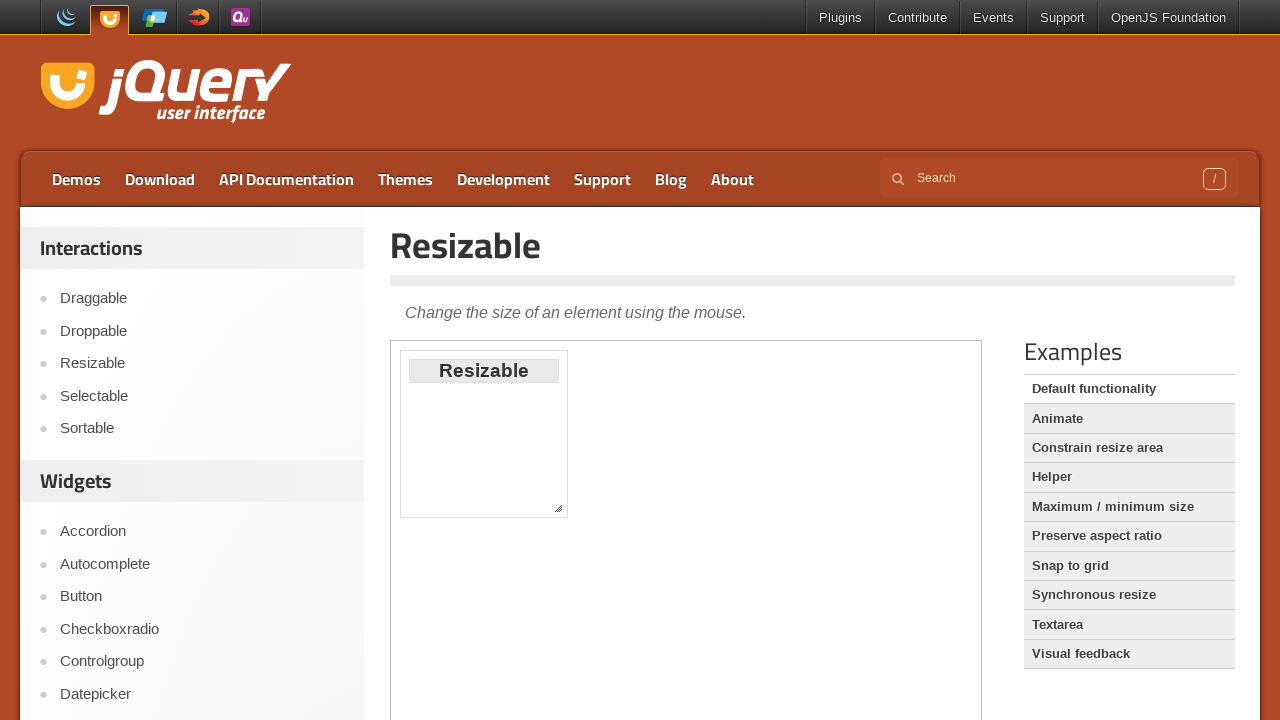

Located south (bottom edge) resize handle
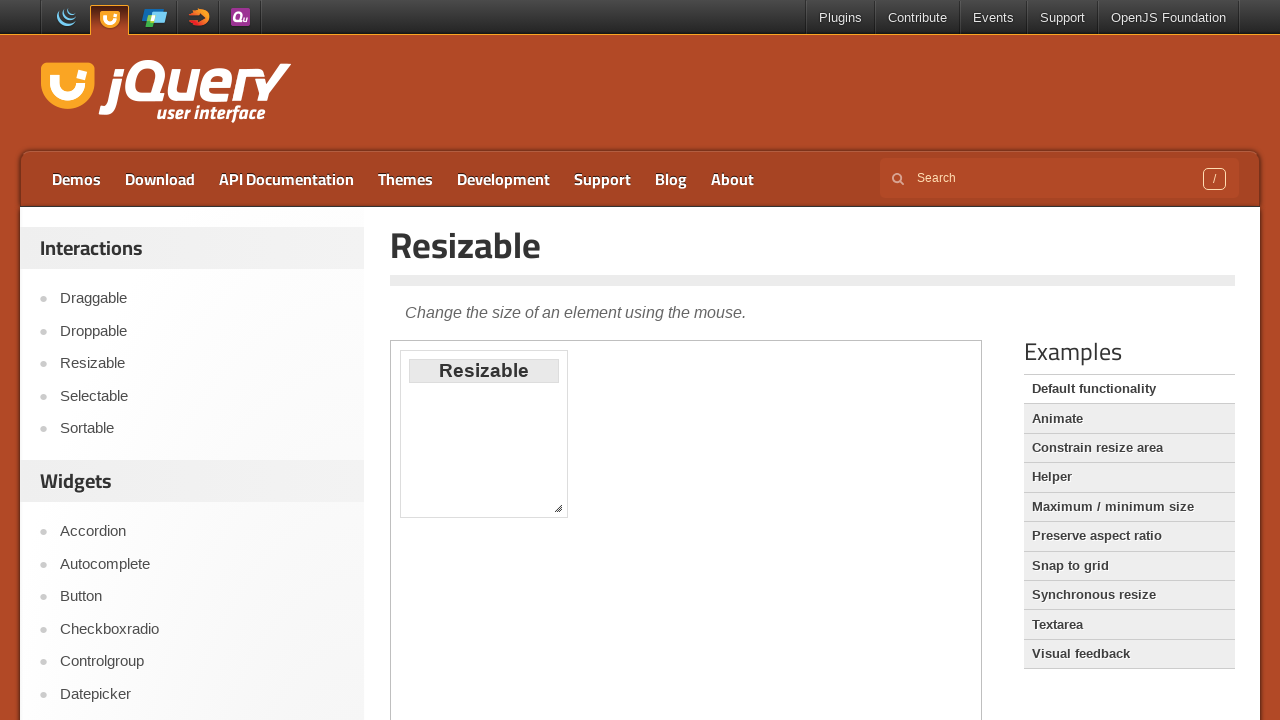

Located southeast (corner) resize handle
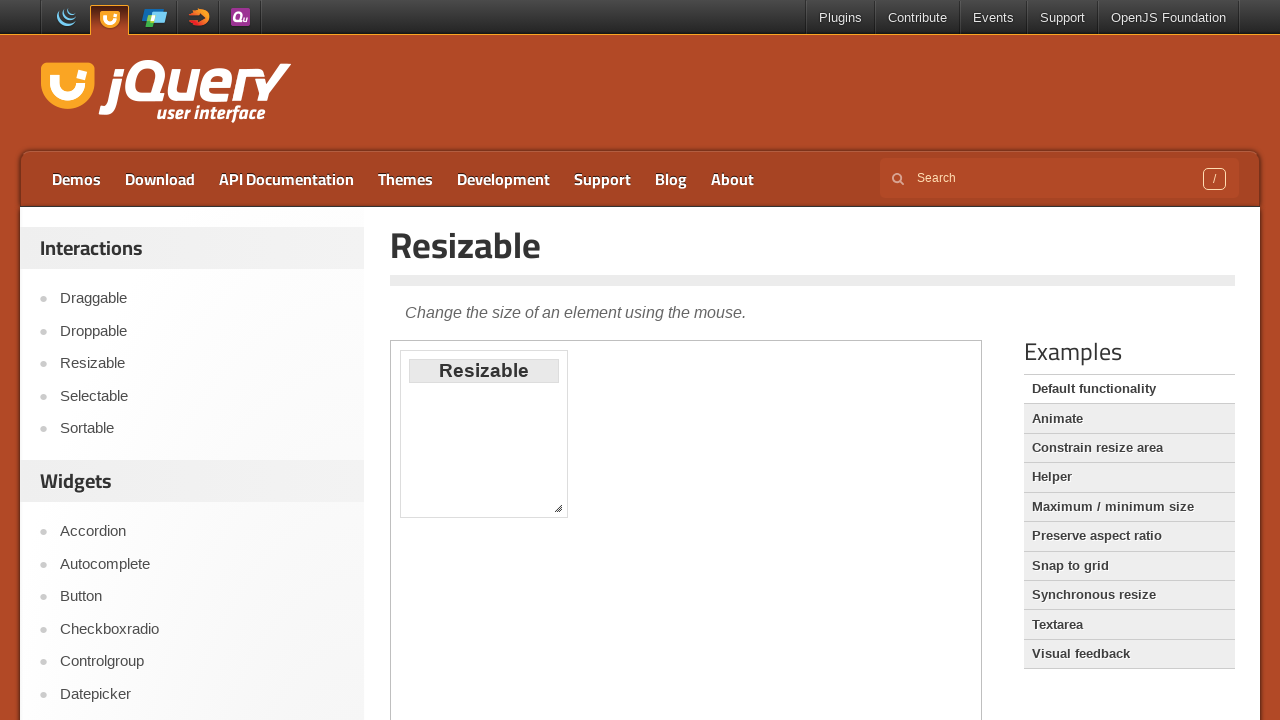

Got bounding box for east resize handle
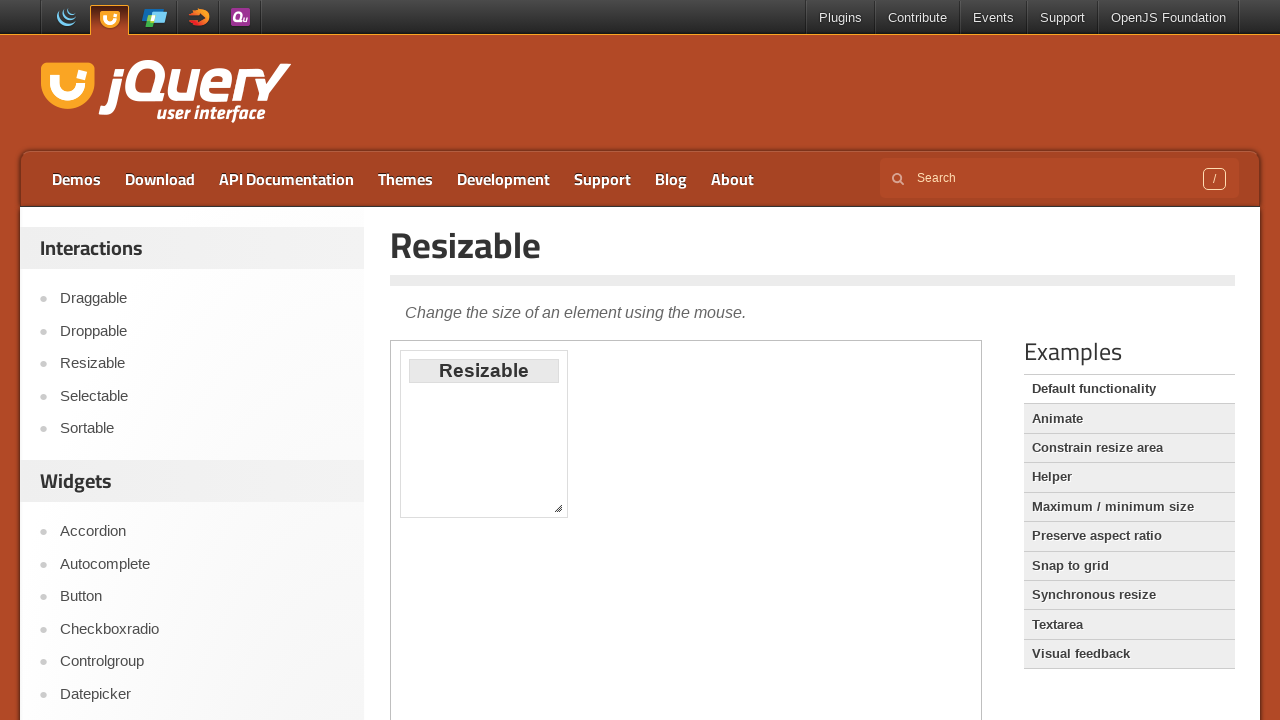

Moved mouse to center of east resize handle at (569, 434)
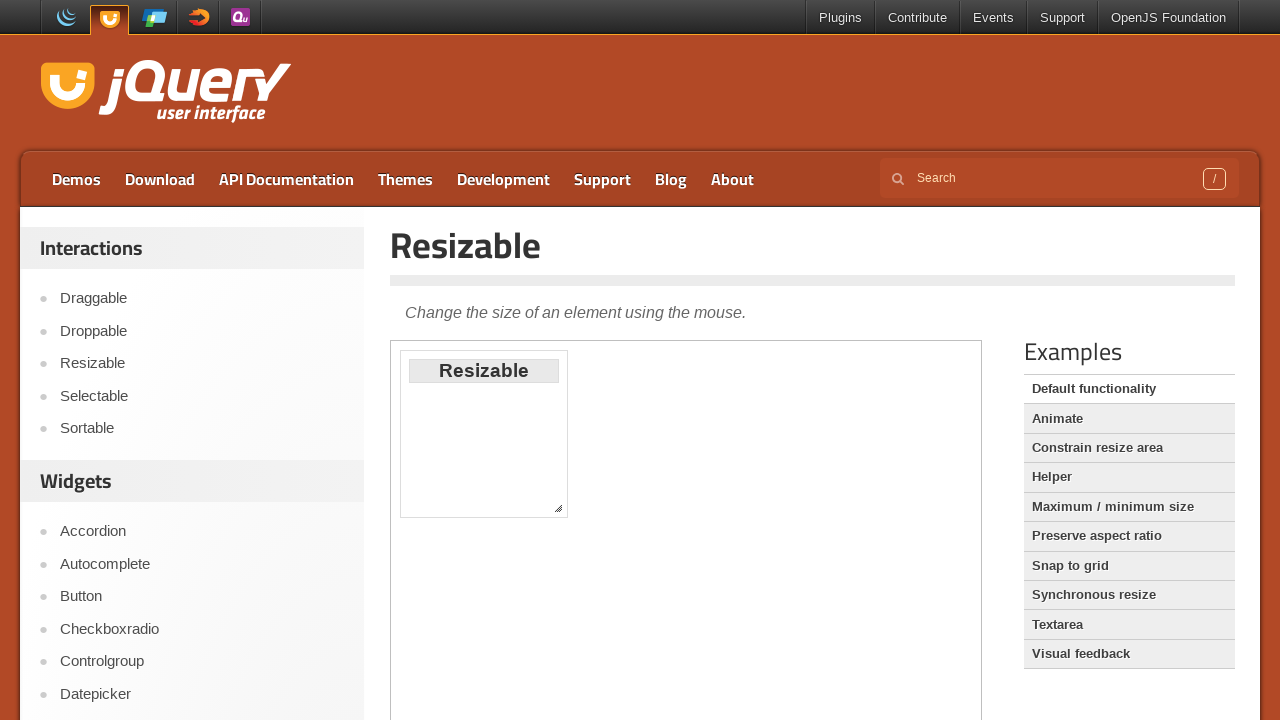

Pressed mouse button down on east handle at (569, 434)
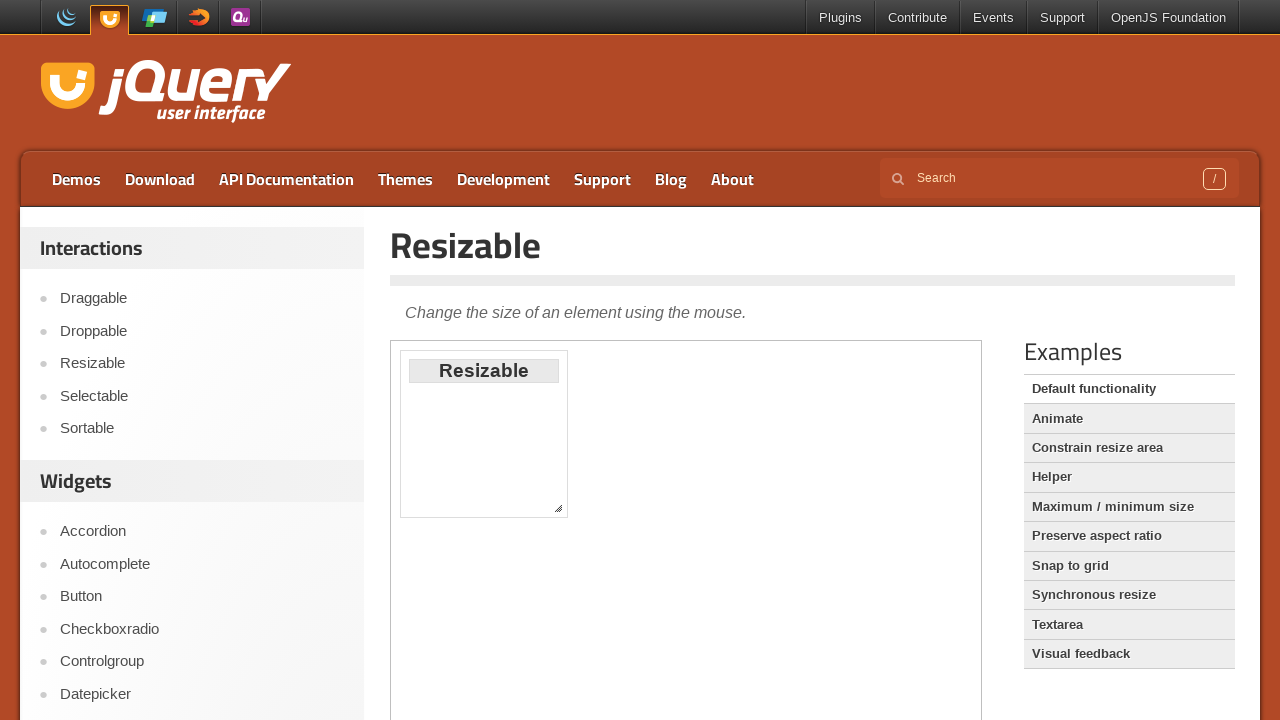

Dragged east handle by offset (57, 72) at (626, 506)
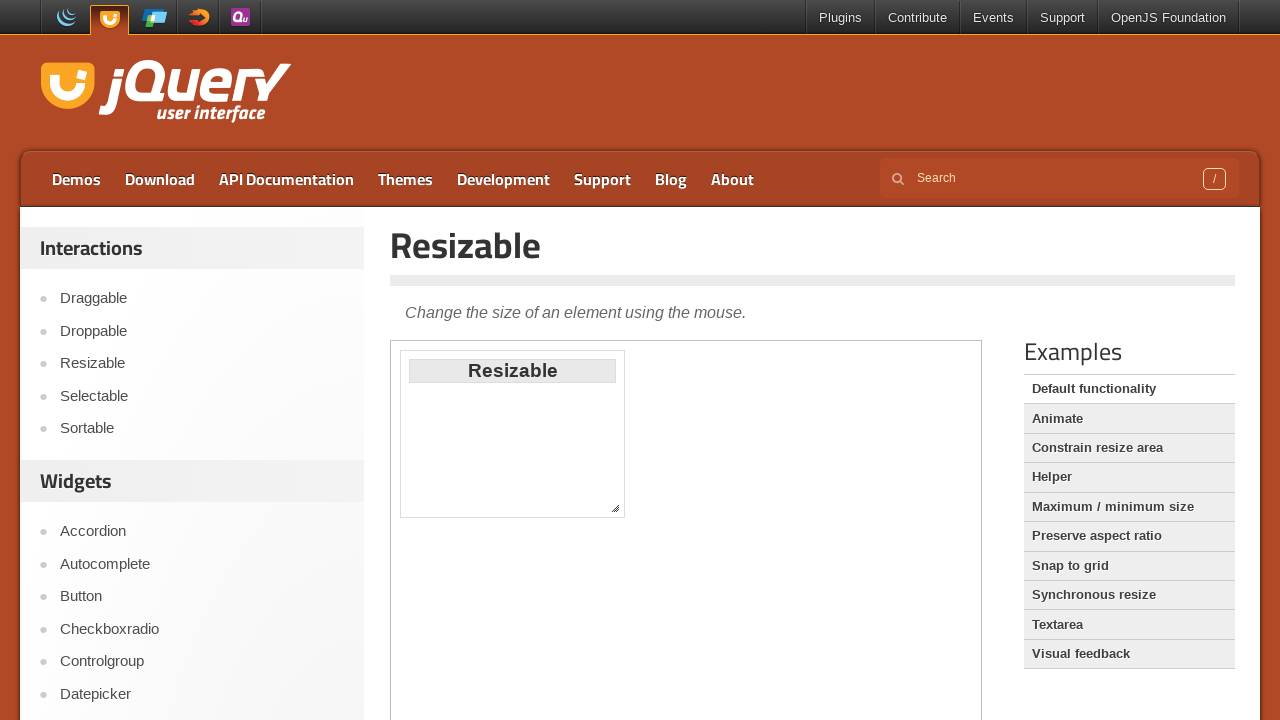

Released mouse button after dragging east handle at (626, 506)
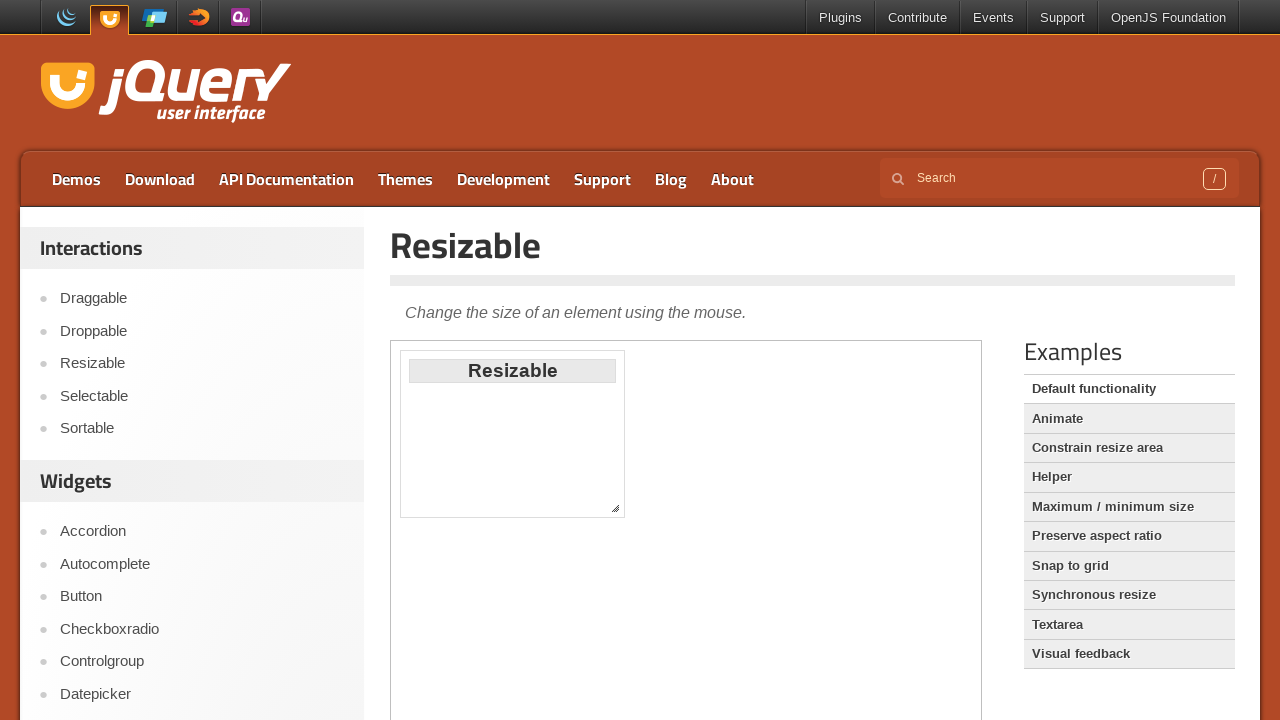

Got bounding box for south resize handle
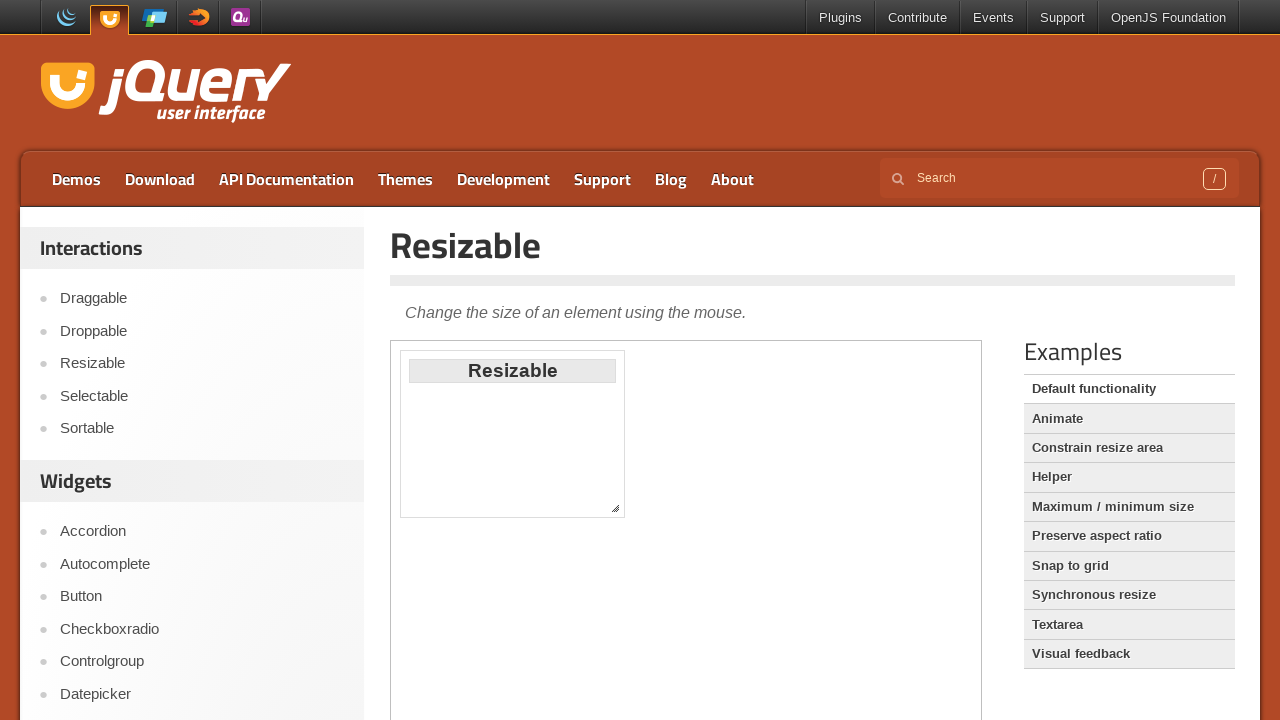

Moved mouse to center of south resize handle at (513, 518)
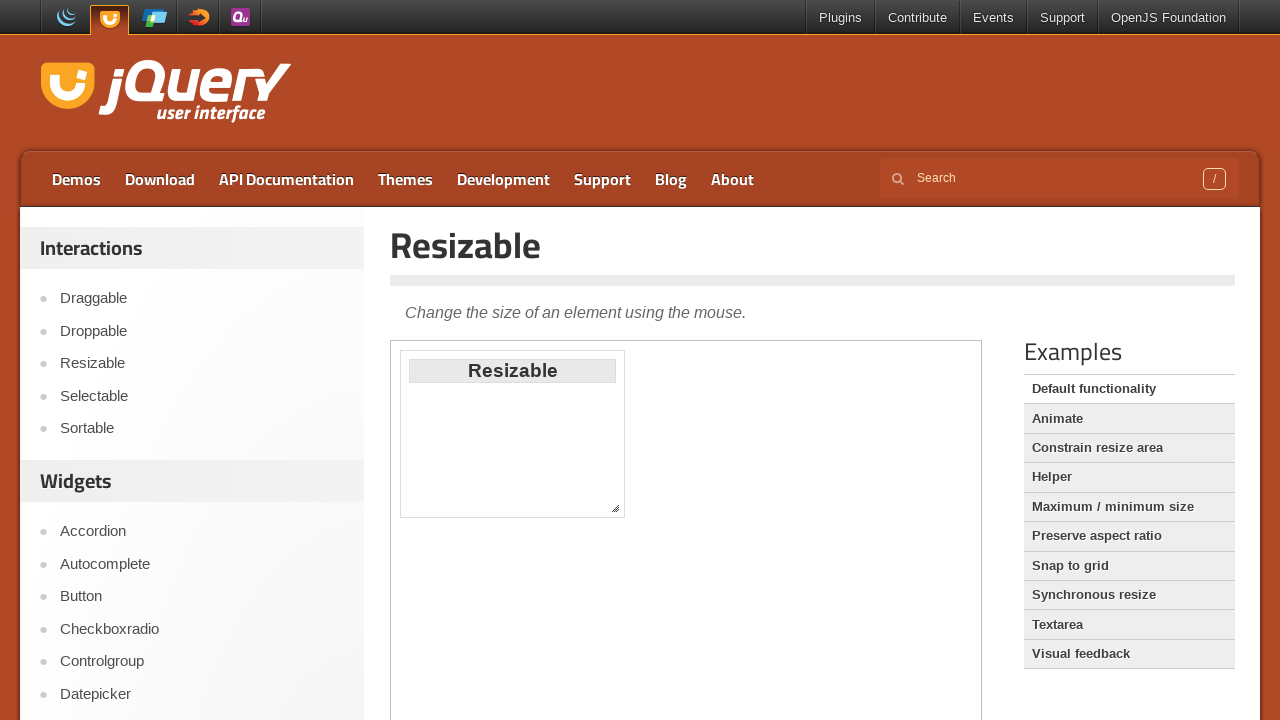

Pressed mouse button down on south handle at (513, 518)
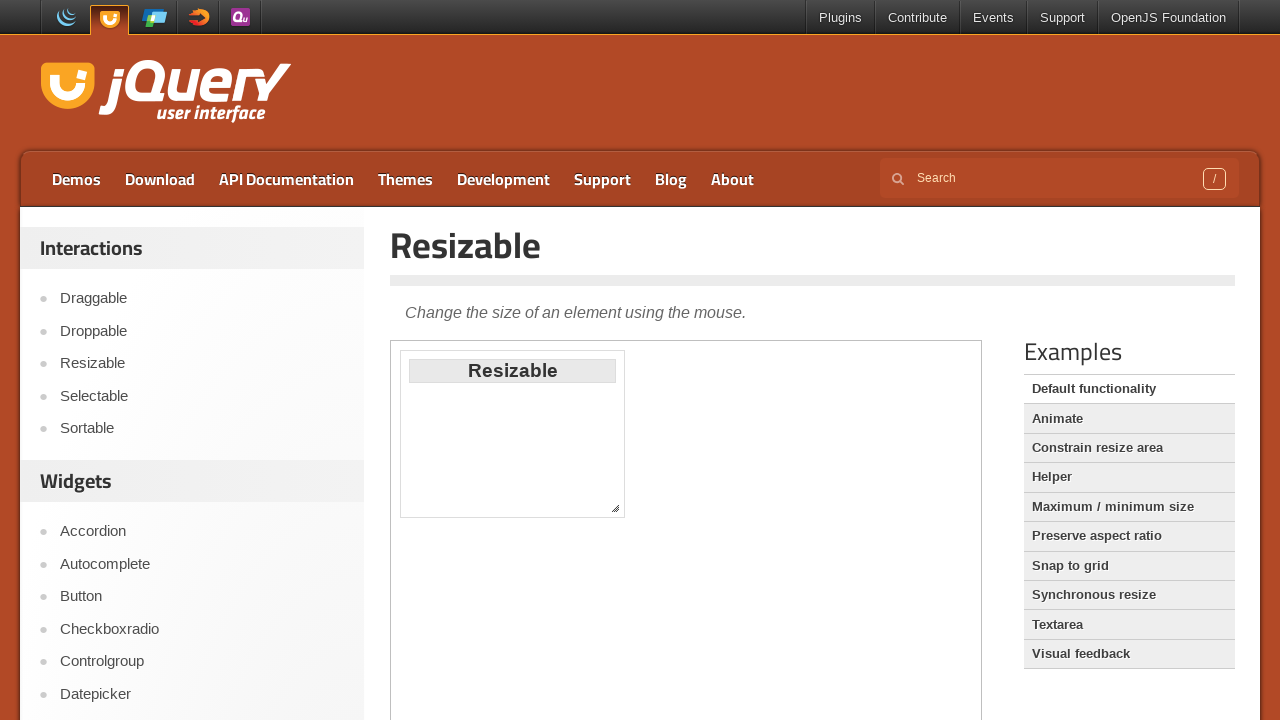

Dragged south handle by offset (30, 150) at (543, 668)
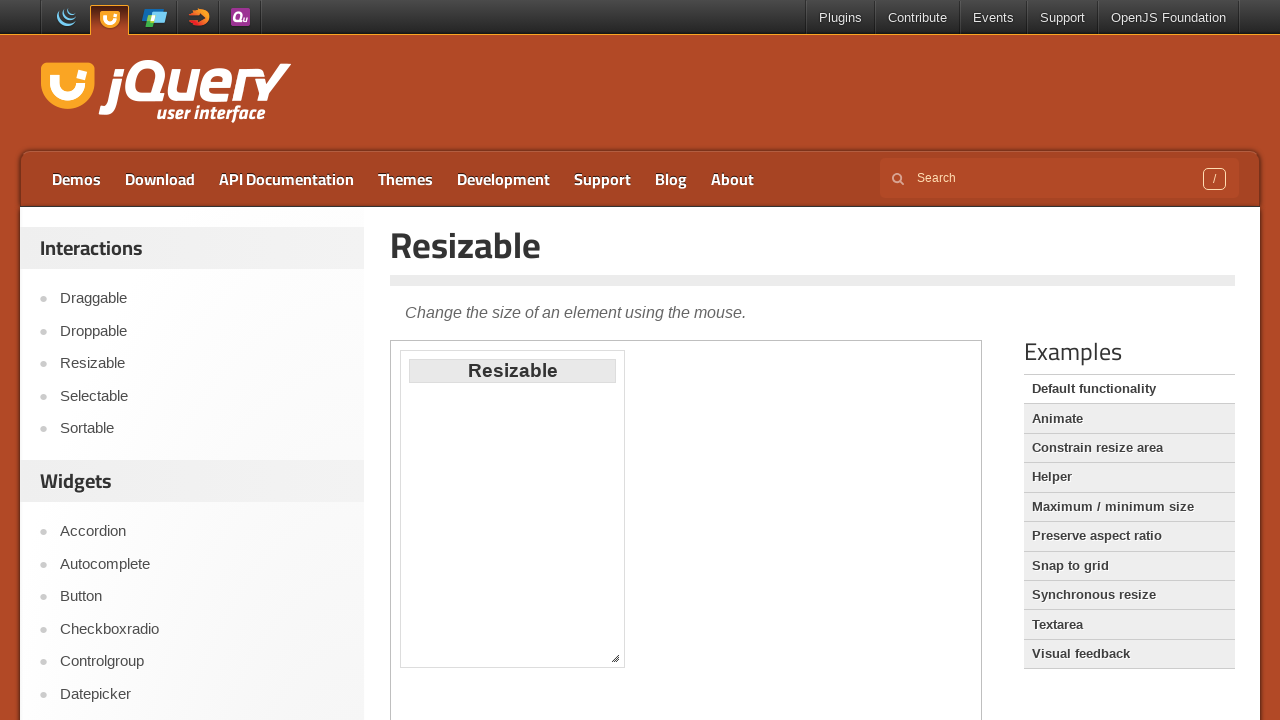

Released mouse button after dragging south handle at (543, 668)
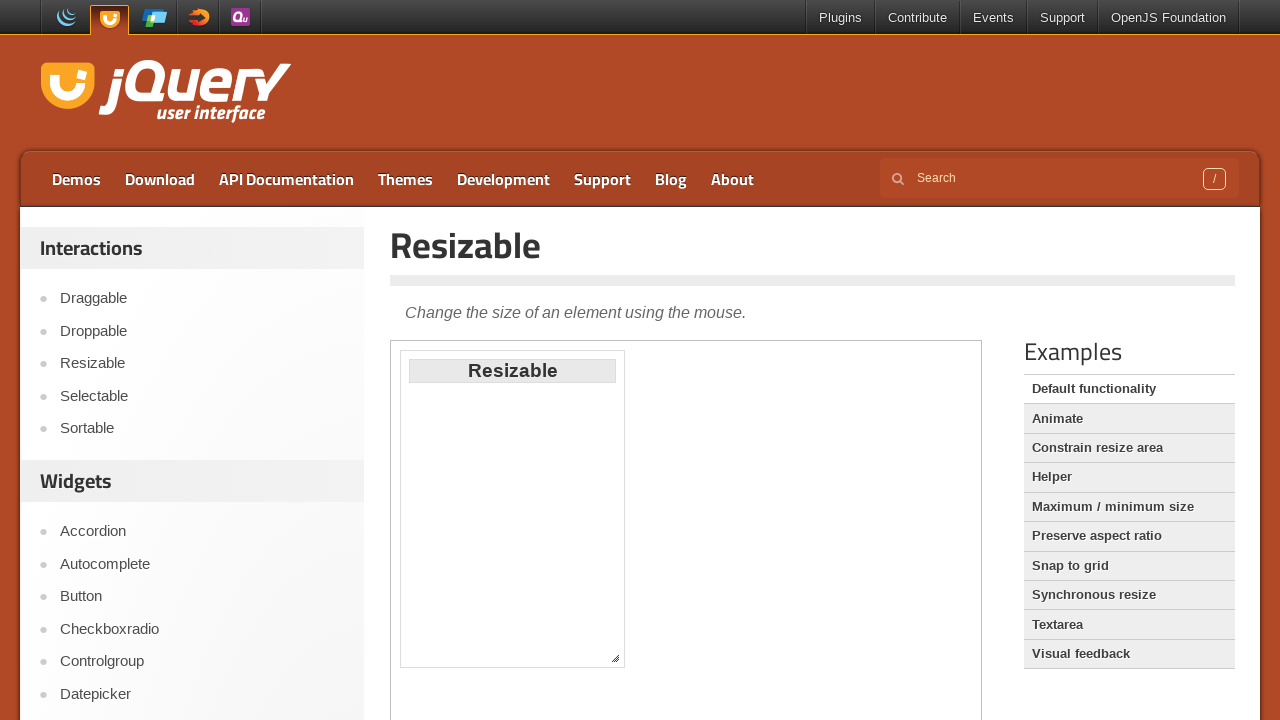

Got bounding box for southeast resize handle
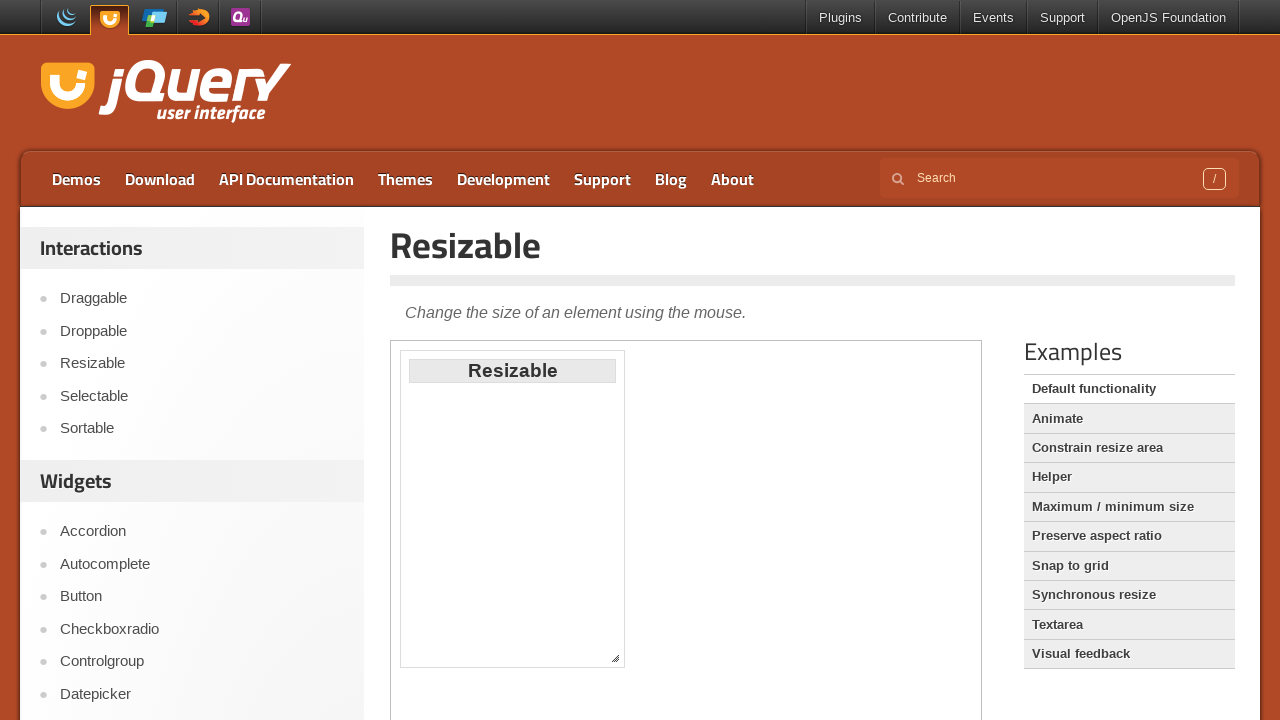

Moved mouse to center of southeast resize handle at (615, 658)
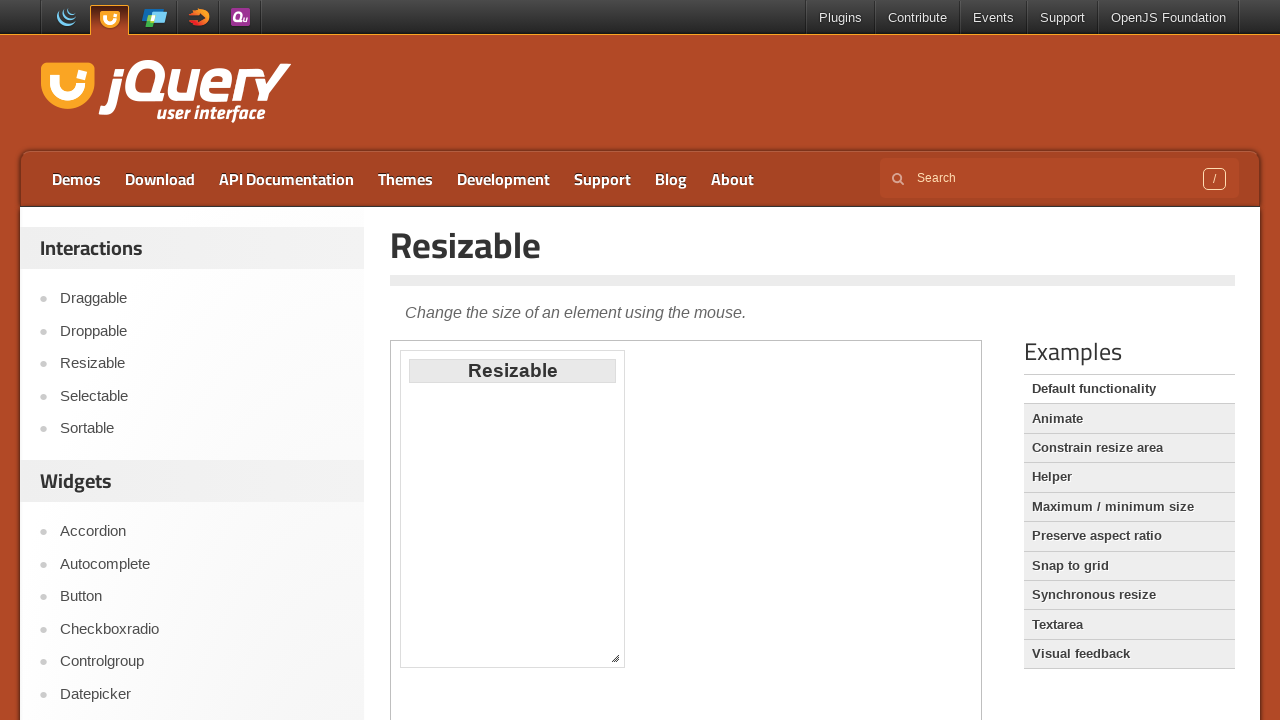

Pressed mouse button down on southeast handle at (615, 658)
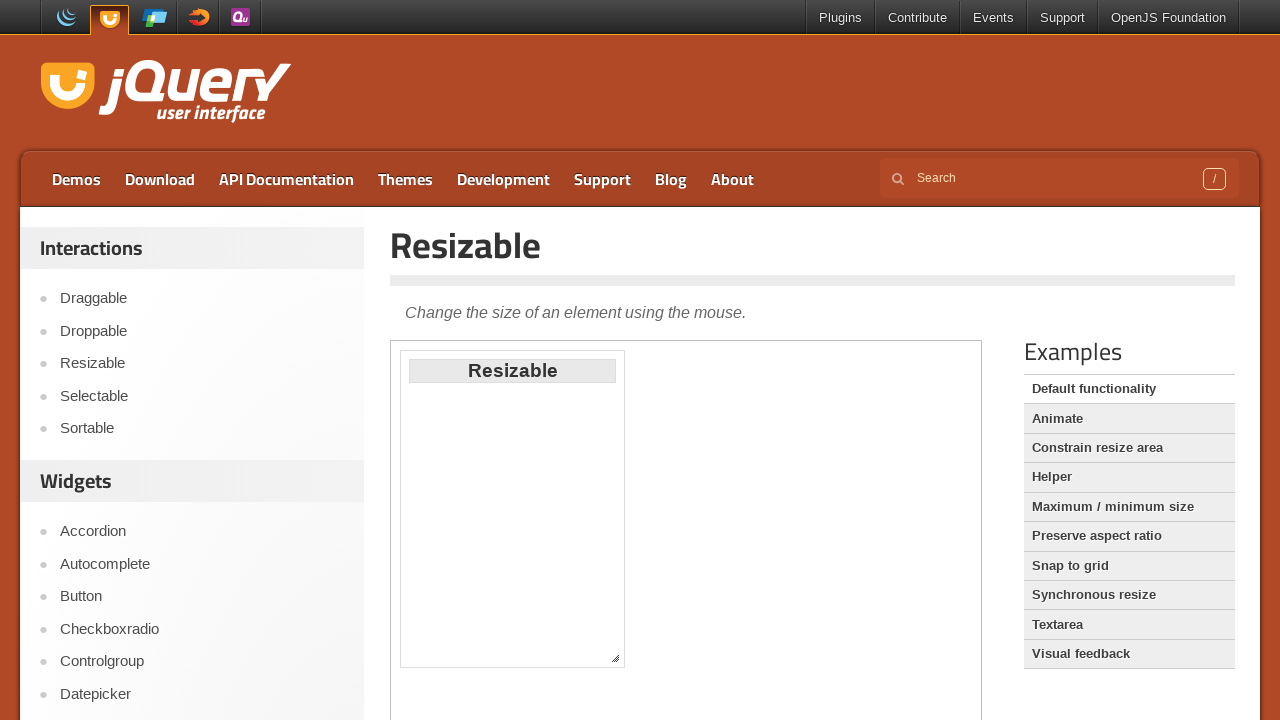

Dragged southeast handle by offset (-50, -90) at (565, 568)
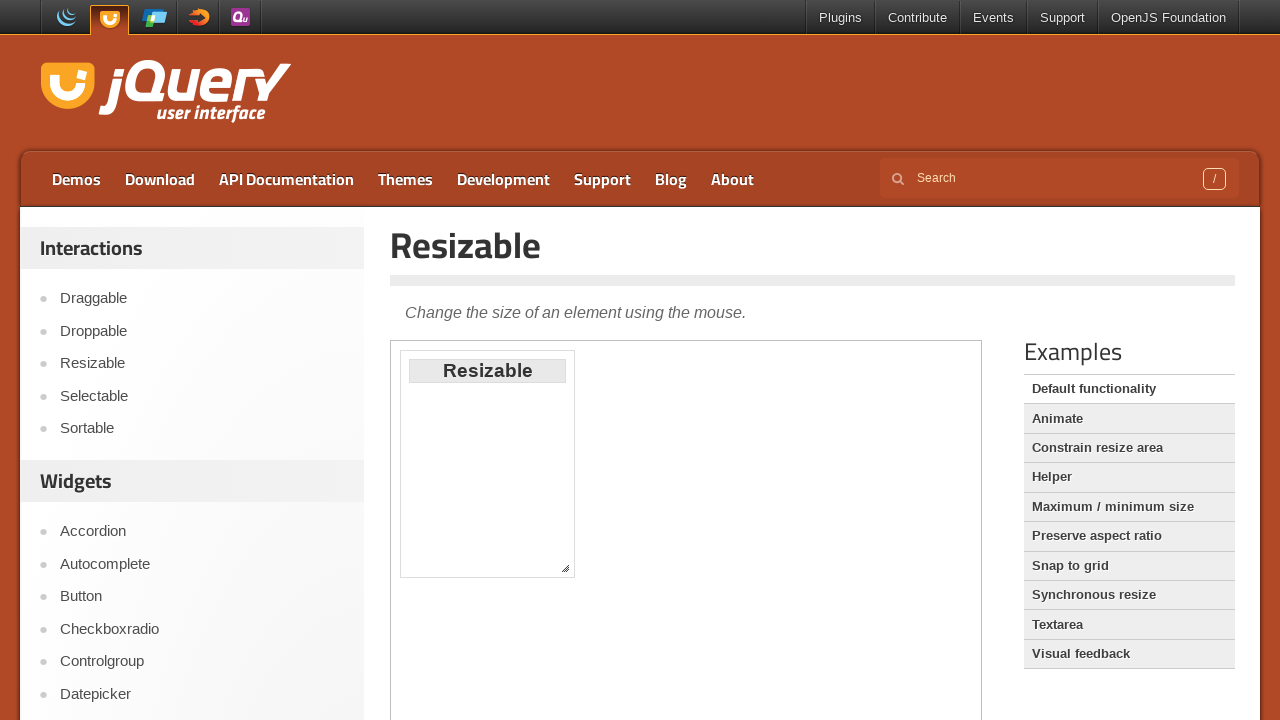

Released mouse button after dragging southeast handle at (565, 568)
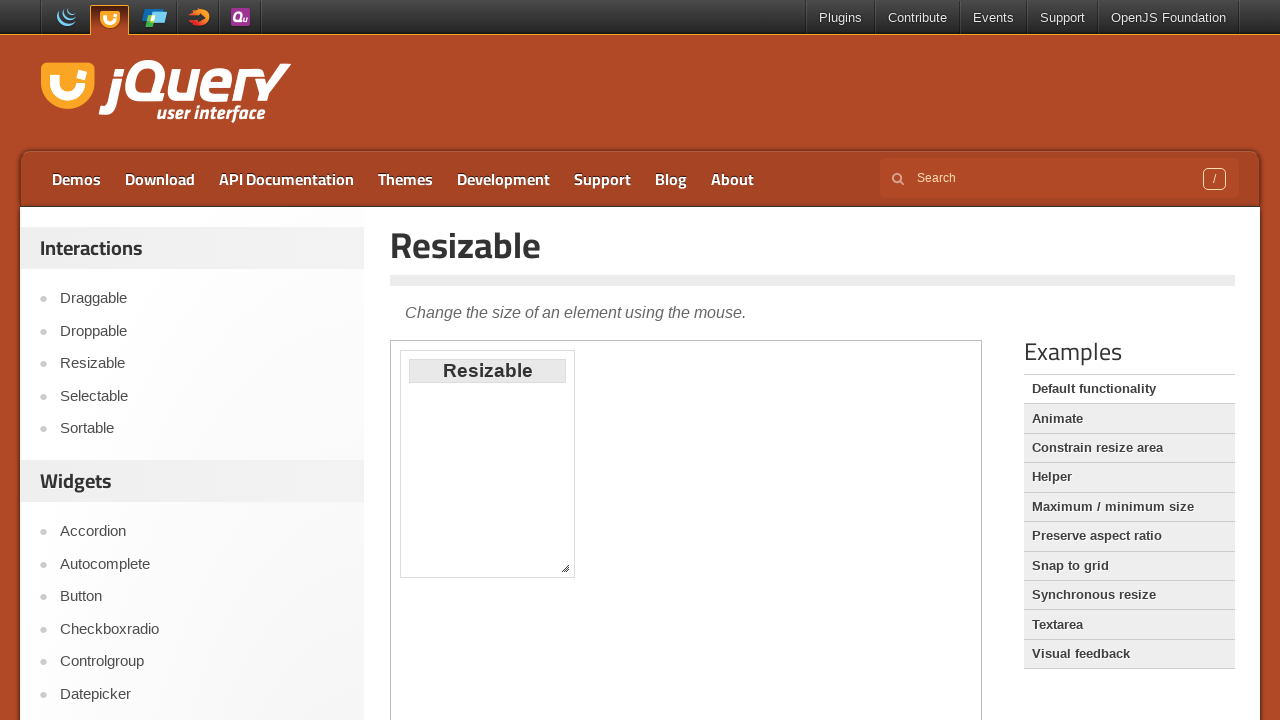

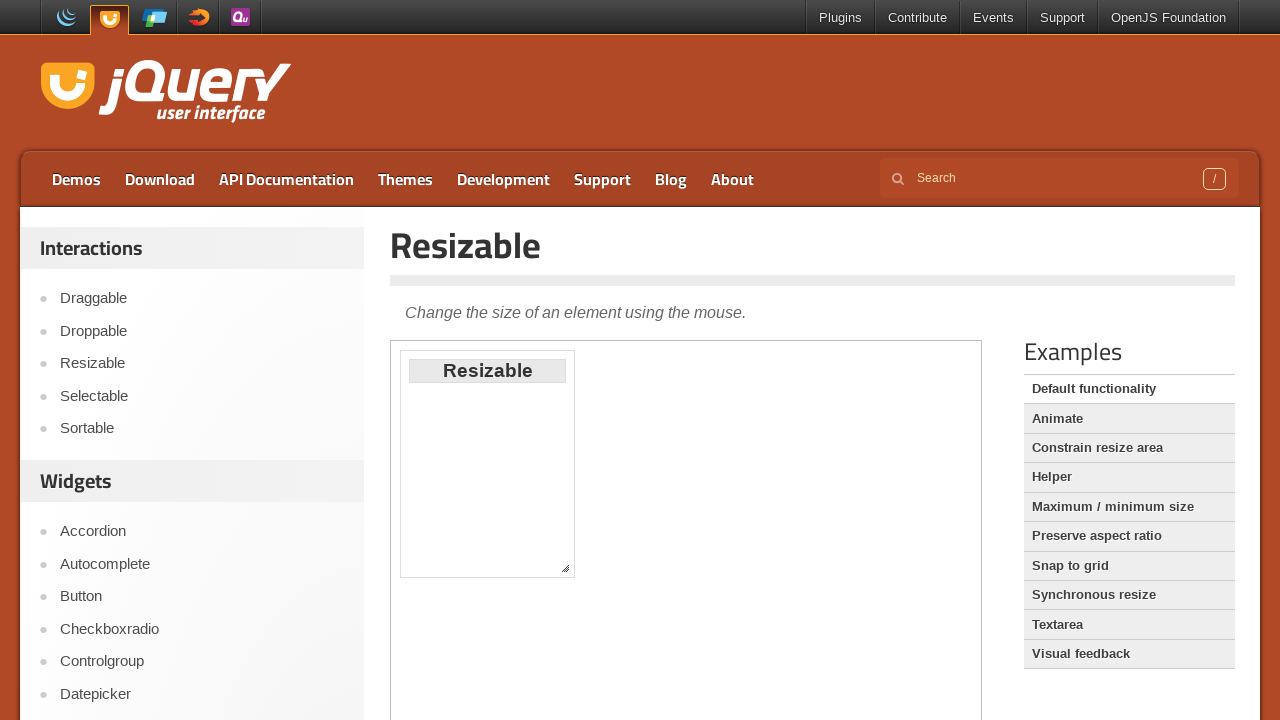